Tests filtering todos by clicking the All filter button

Starting URL: https://todomvc.com/examples/typescript-angular/#/

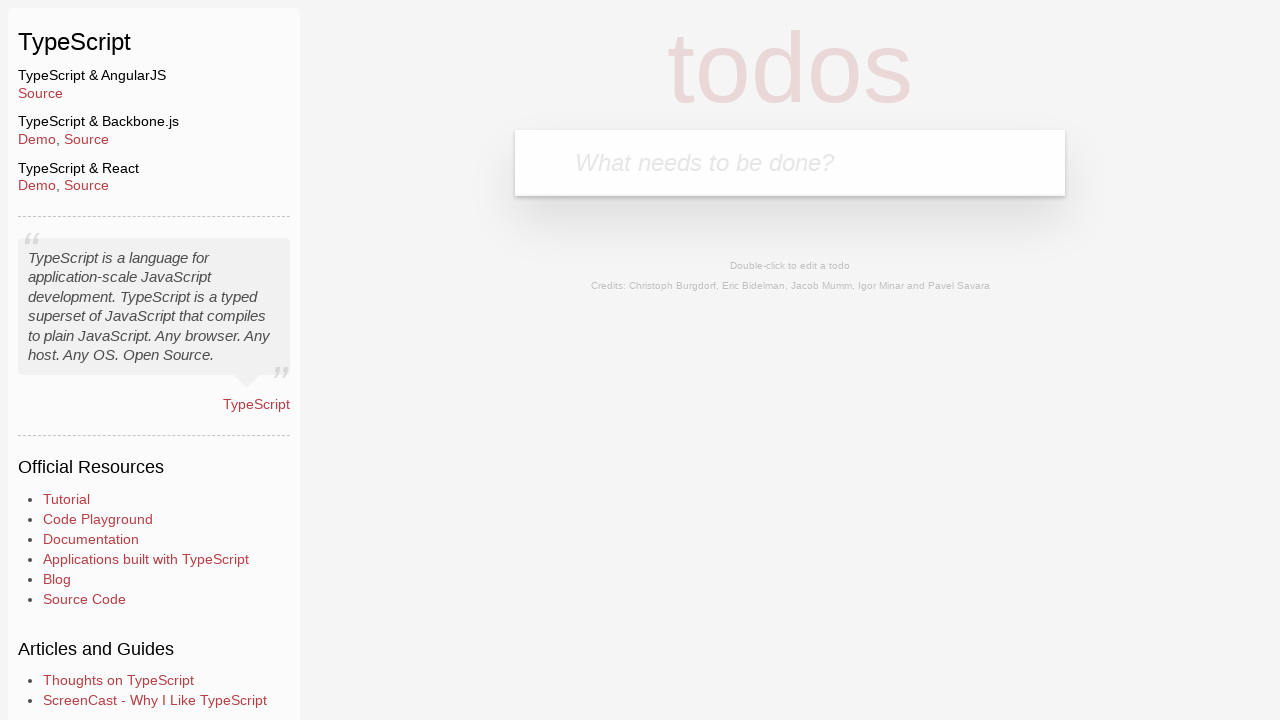

Filled new todo input with 'Example1' on .new-todo
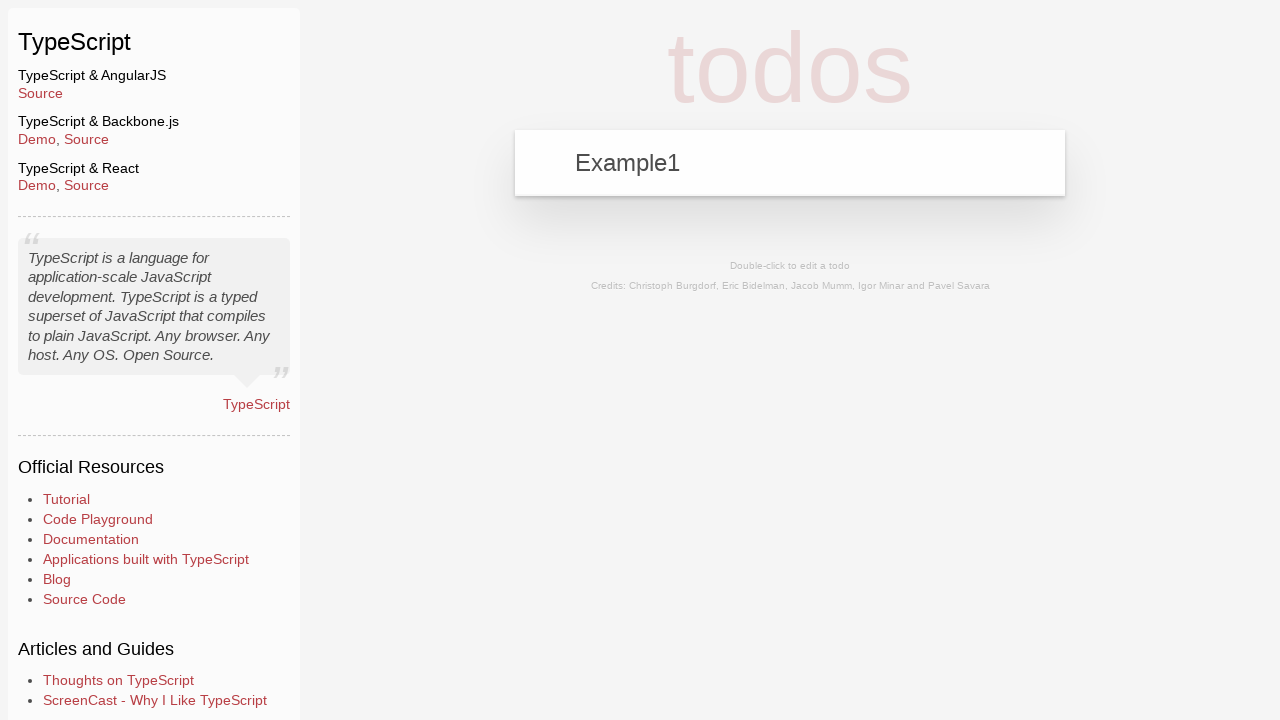

Pressed Enter to add first todo on .new-todo
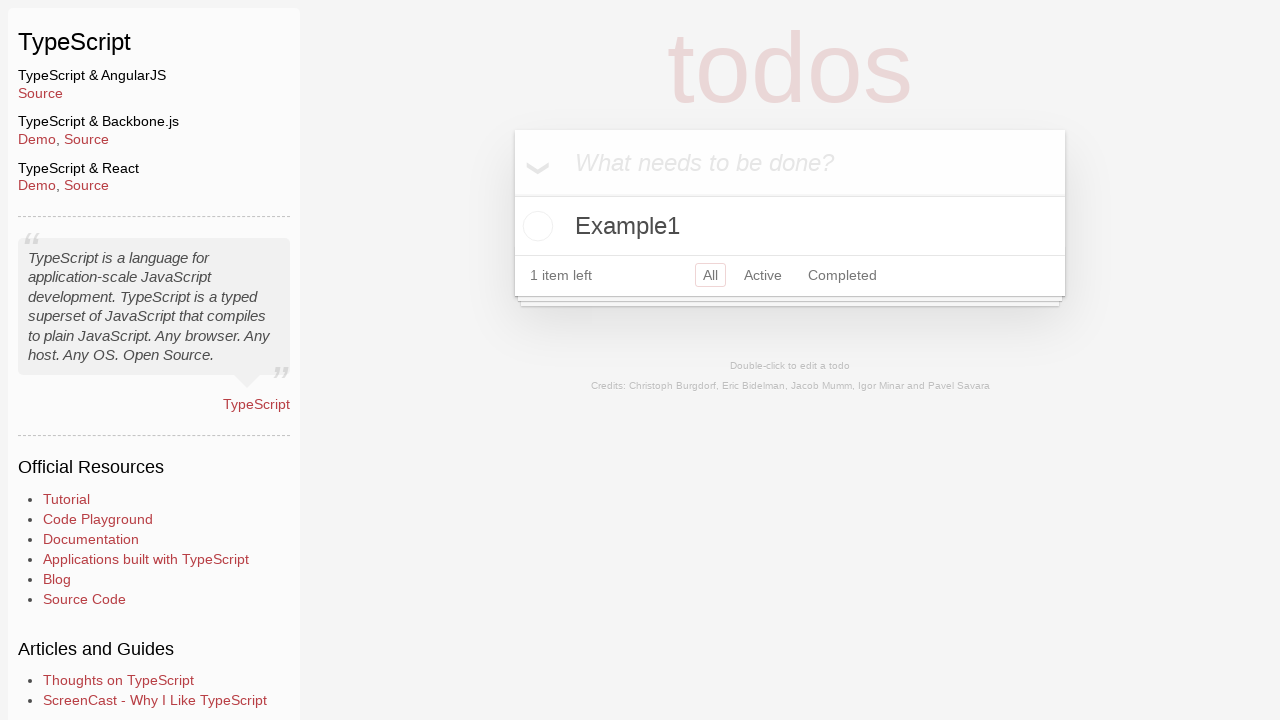

Filled new todo input with 'Example2' on .new-todo
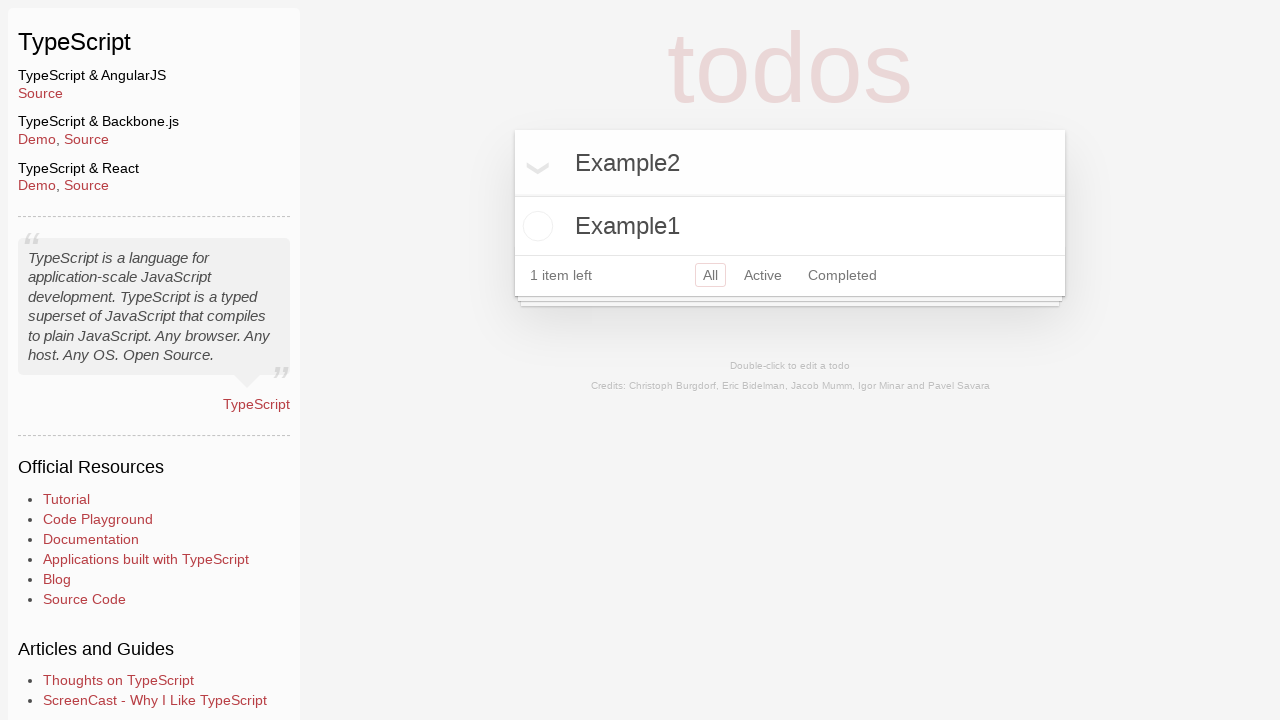

Pressed Enter to add second todo on .new-todo
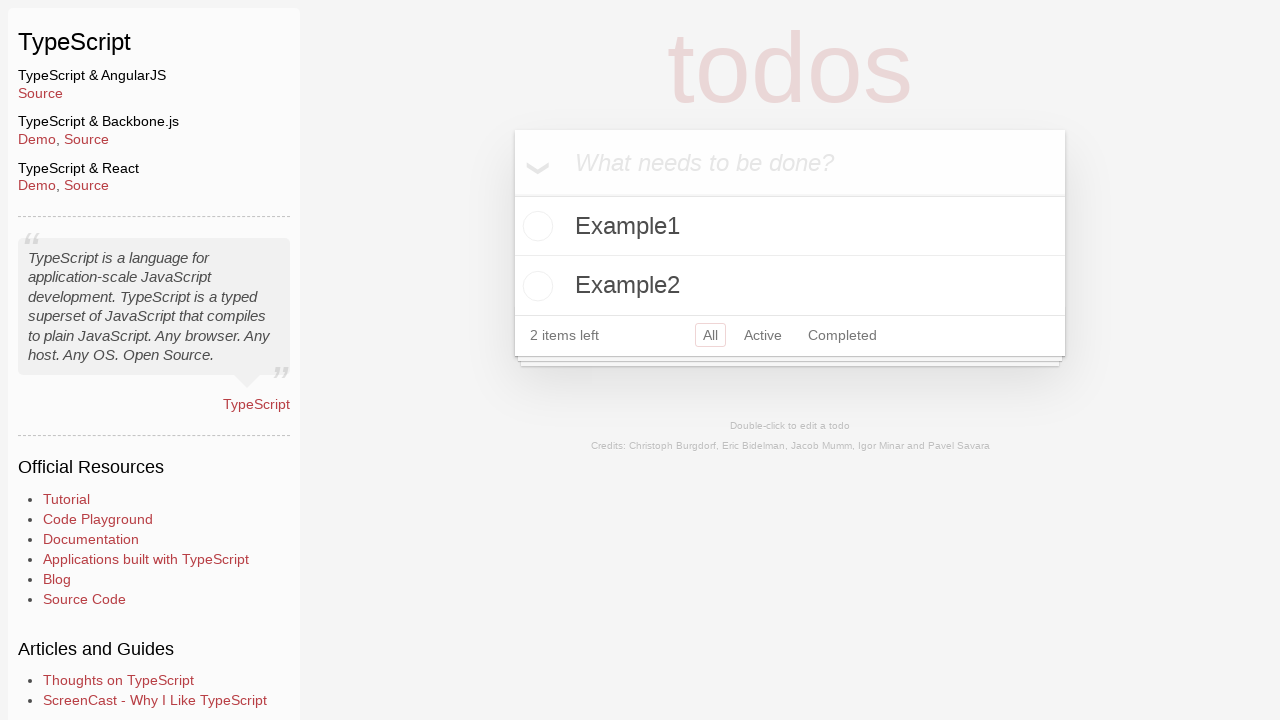

Clicked toggle checkbox to mark Example2 as completed at (535, 286) on li:has-text('Example2') .toggle
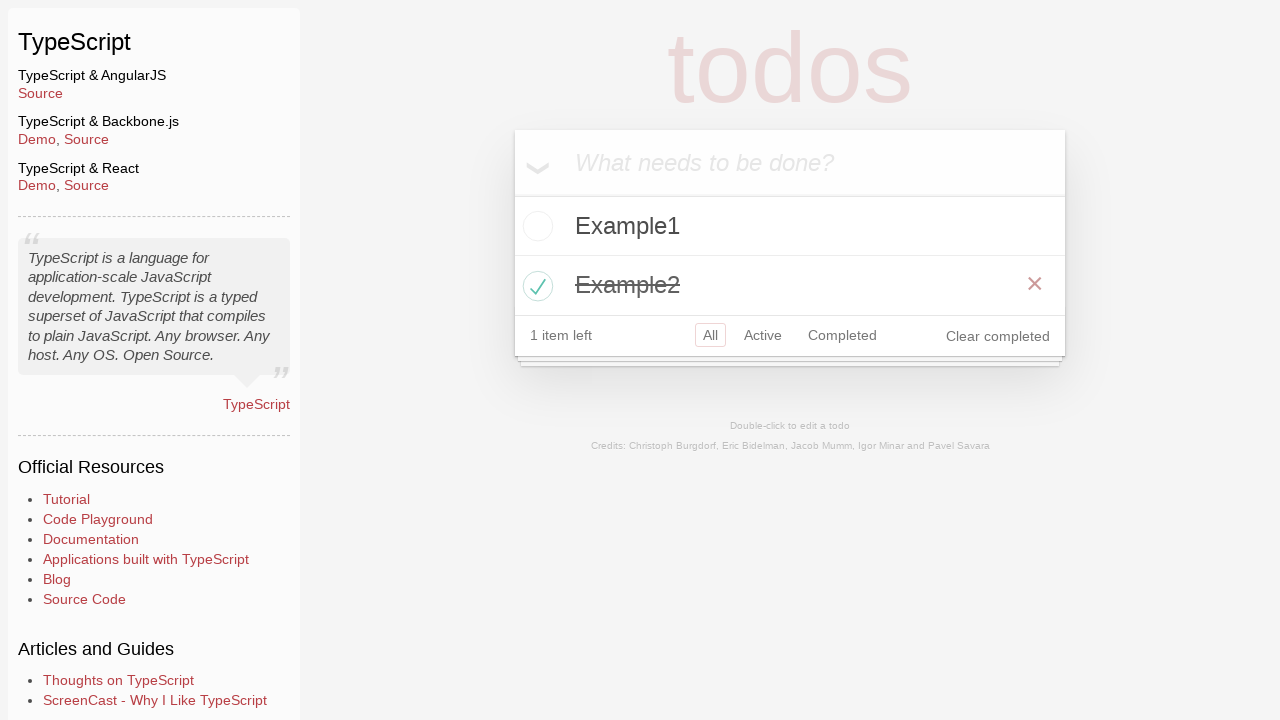

Clicked All filter button to display all todos at (710, 335) on a:has-text('All')
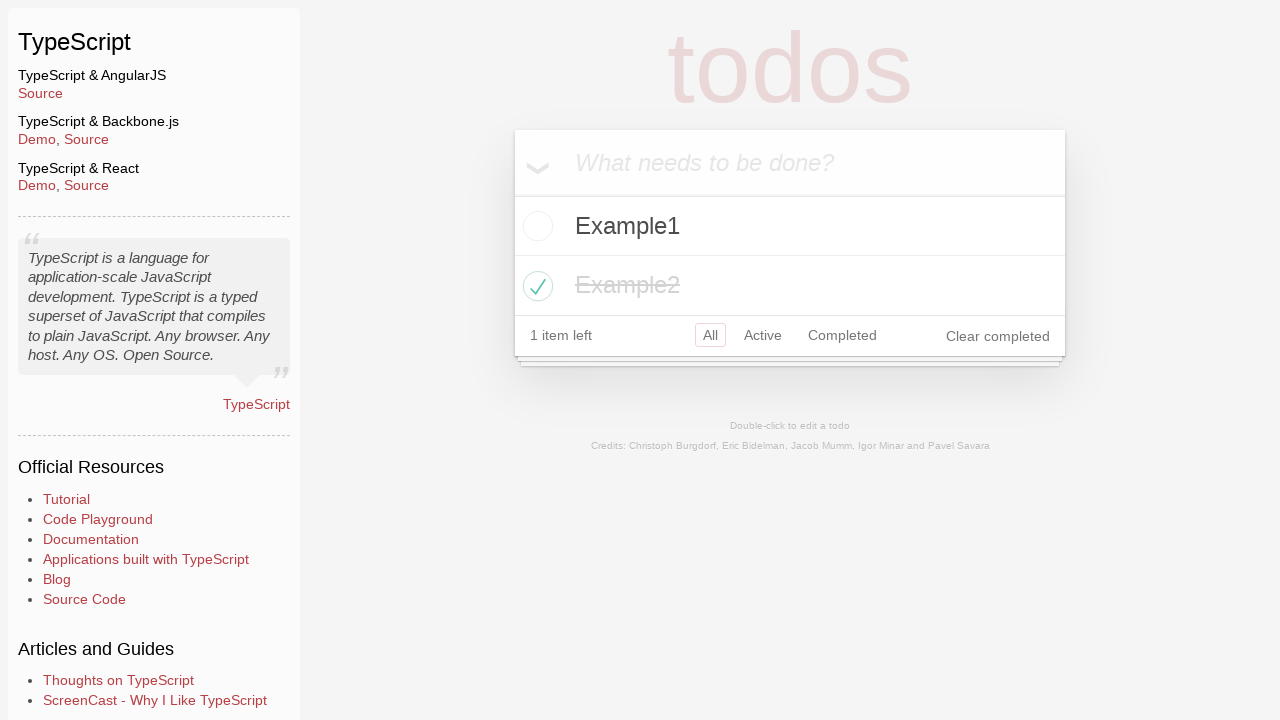

Todo list loaded after filtering to All
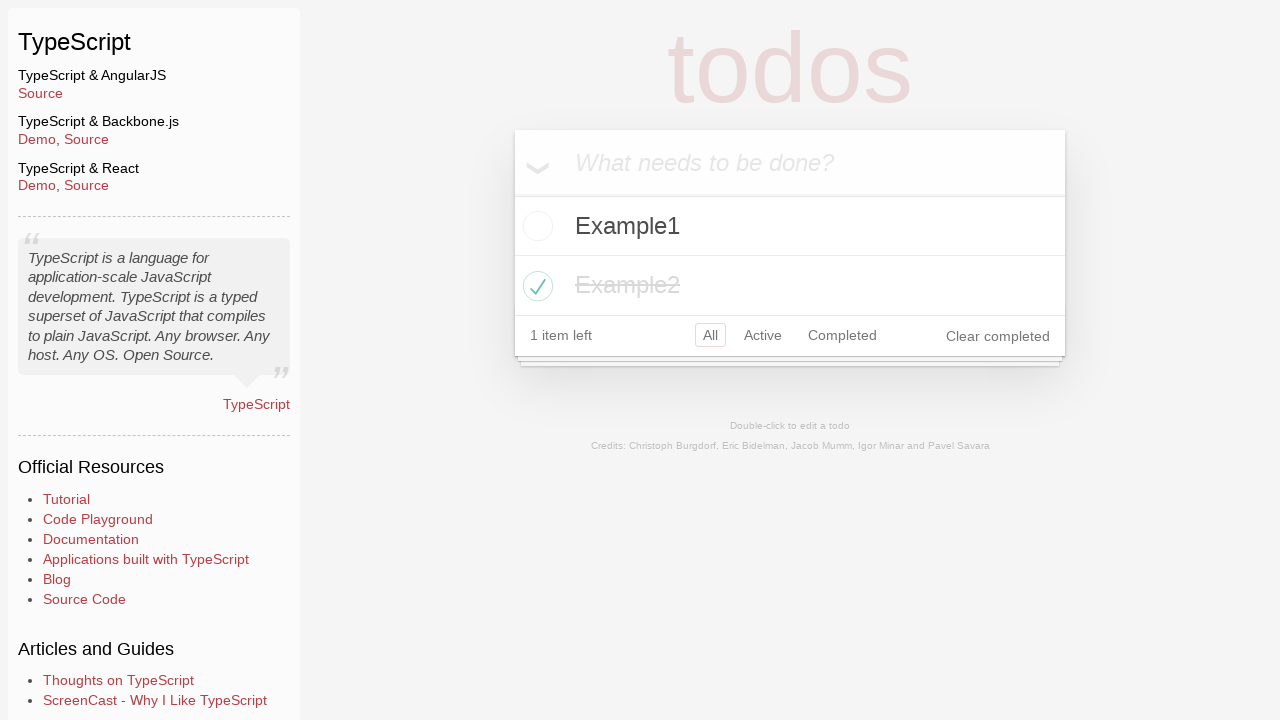

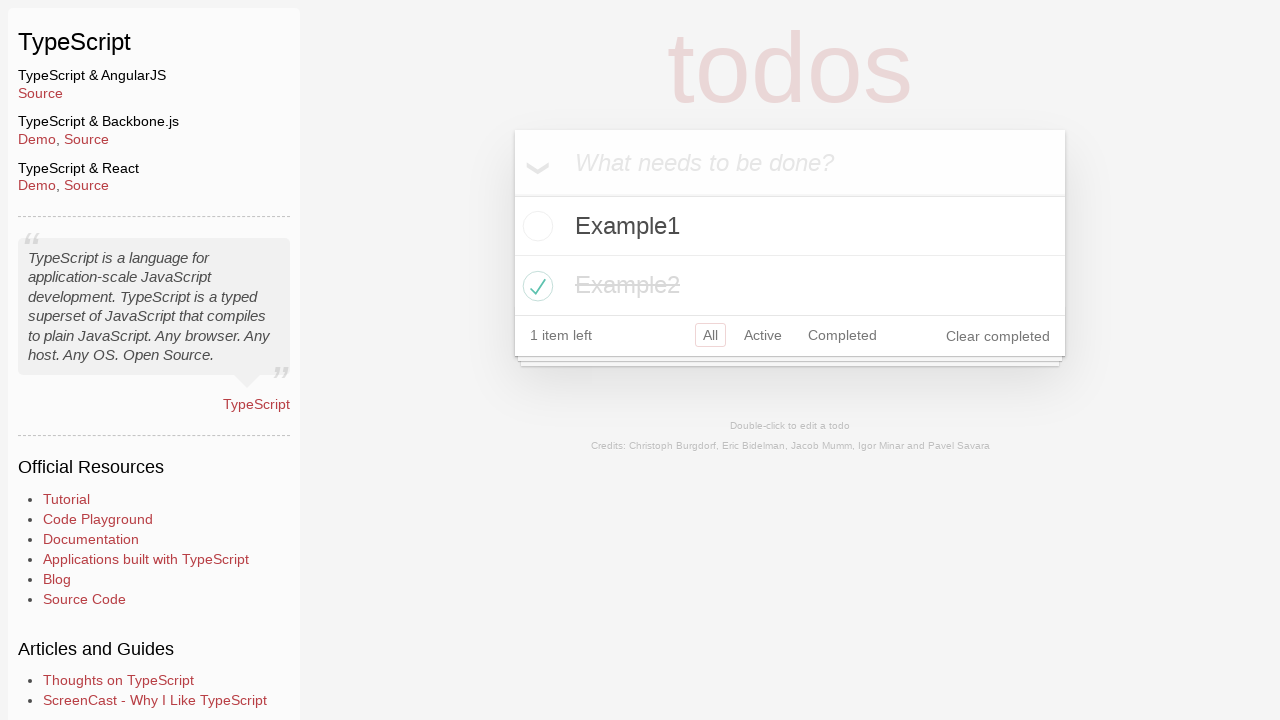